Navigates to a book catalog website, waits for the page to load, then navigates to the first book's detail page to verify product information is displayed.

Starting URL: https://books.toscrape.com/

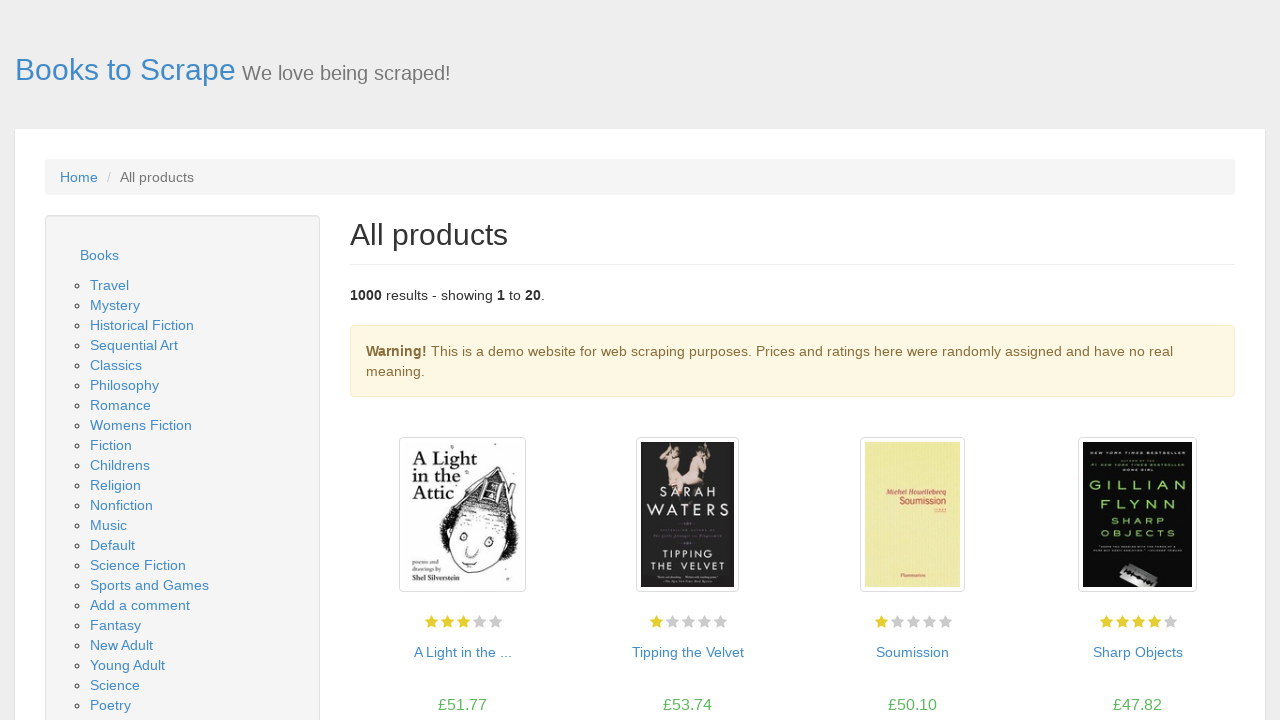

Book catalog page loaded with book links visible
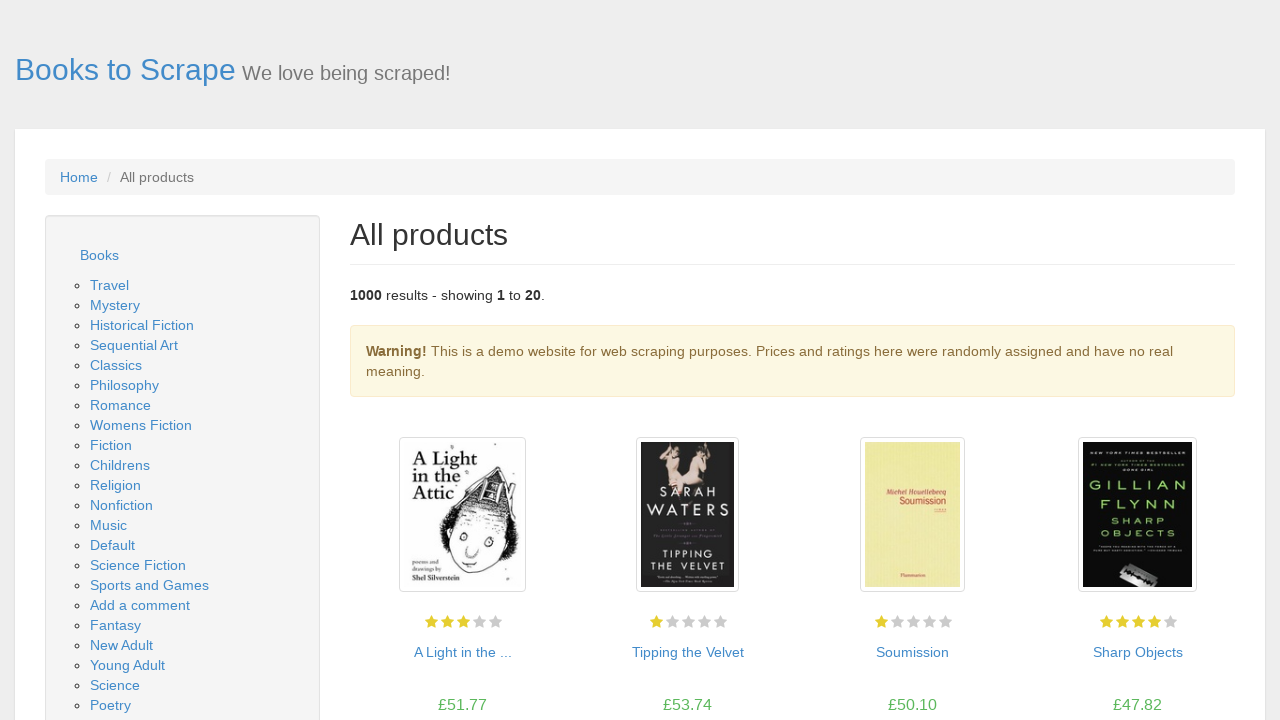

Clicked on the first book link to navigate to detail page at (462, 652) on h3 > a >> nth=0
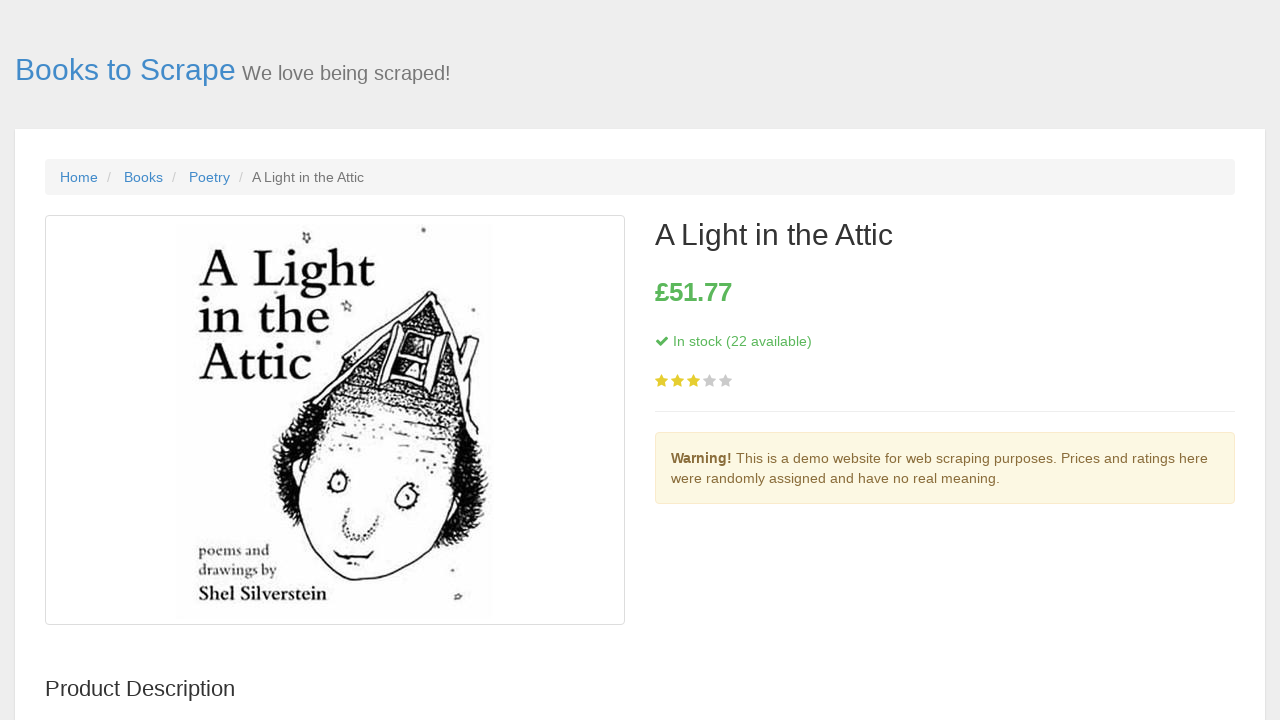

Book detail page loaded with product title visible
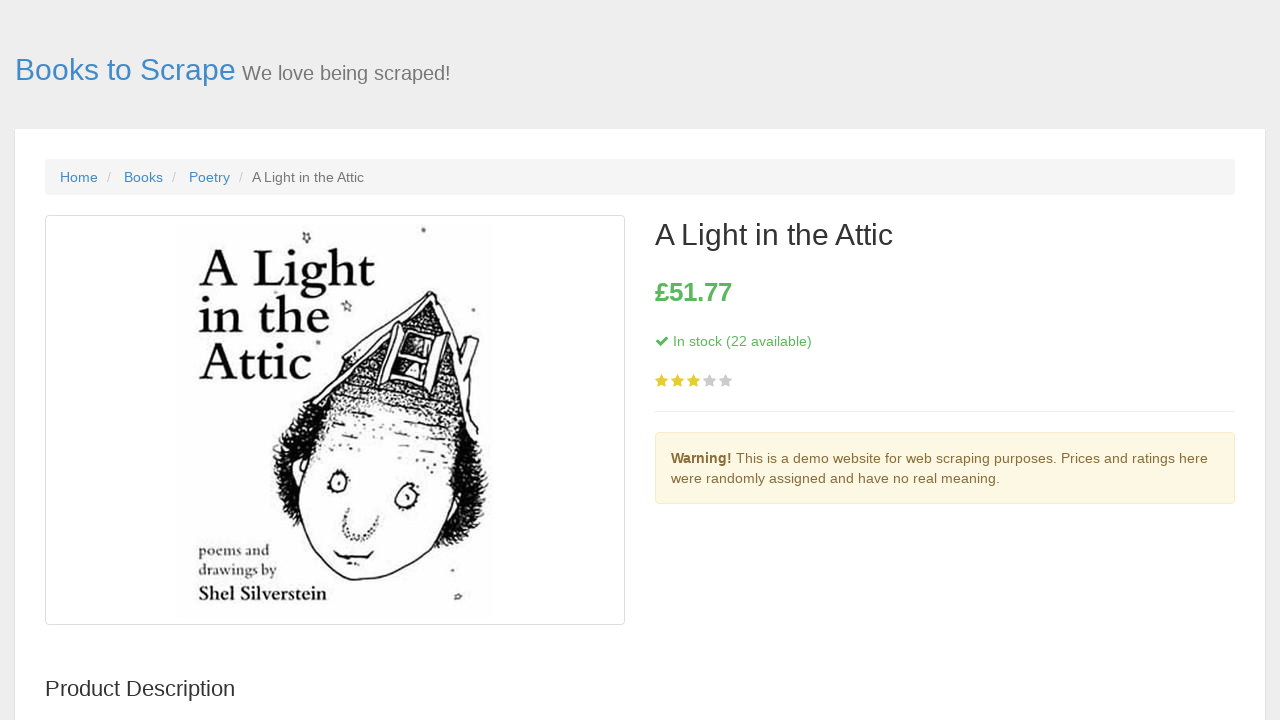

Product price element is present on detail page
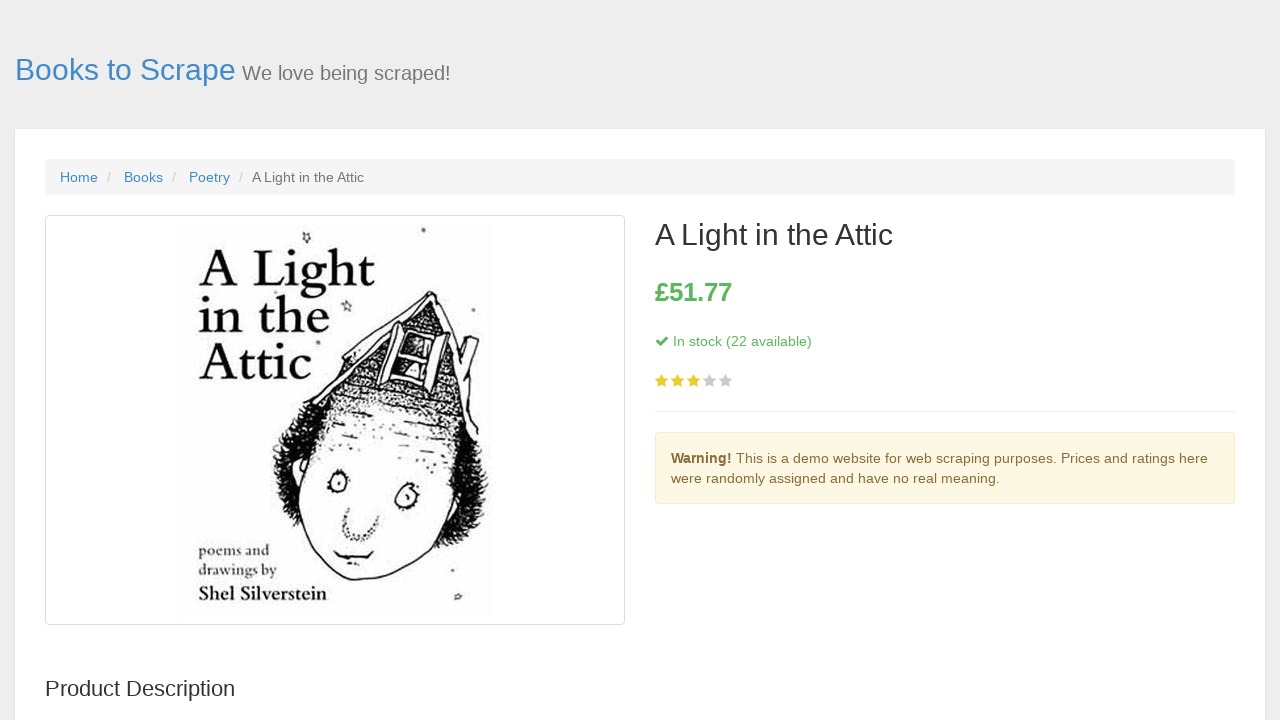

Product information table is present on detail page
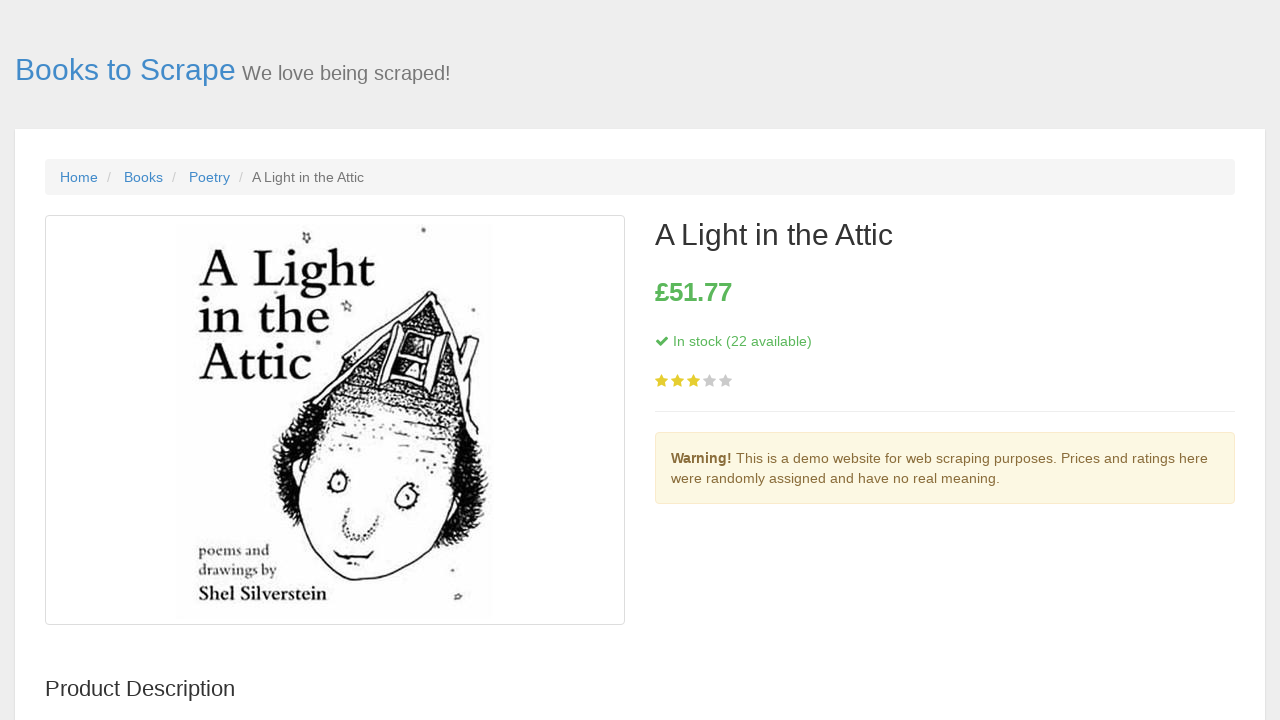

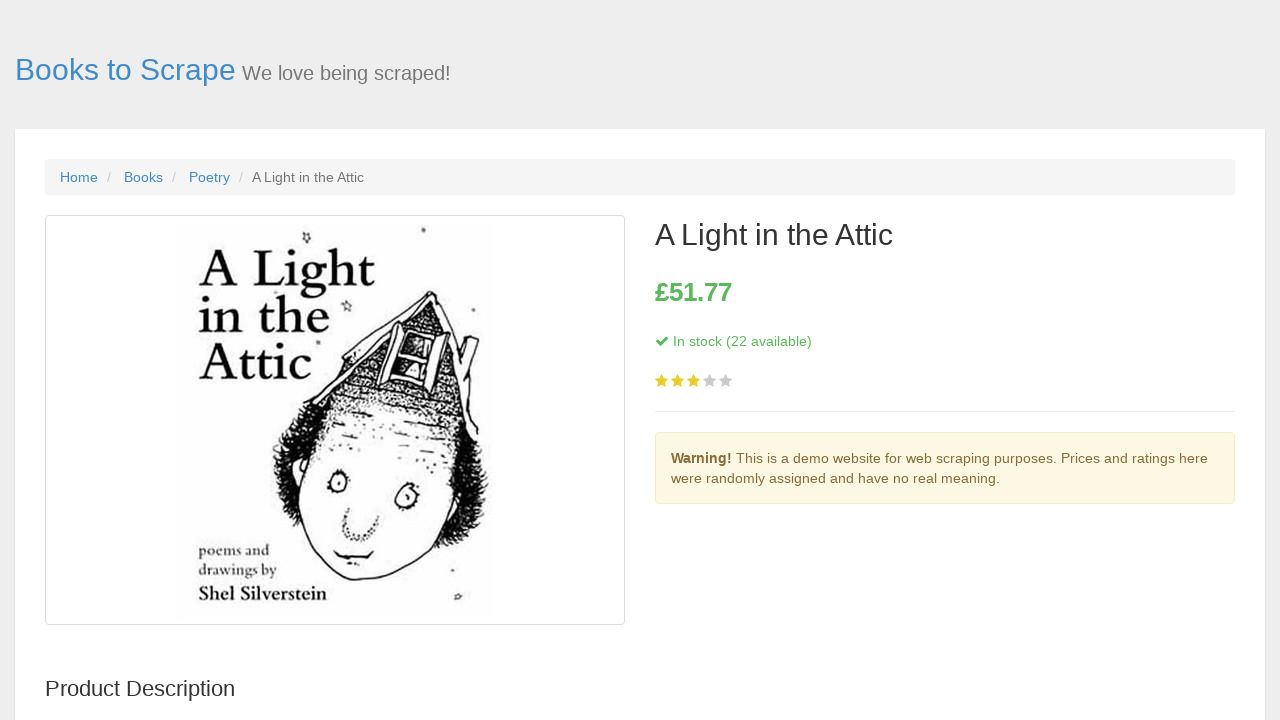